Tests alert popup handling by clicking a button to trigger an alert and accepting it

Starting URL: http://demo.automationtesting.in/Alerts.html

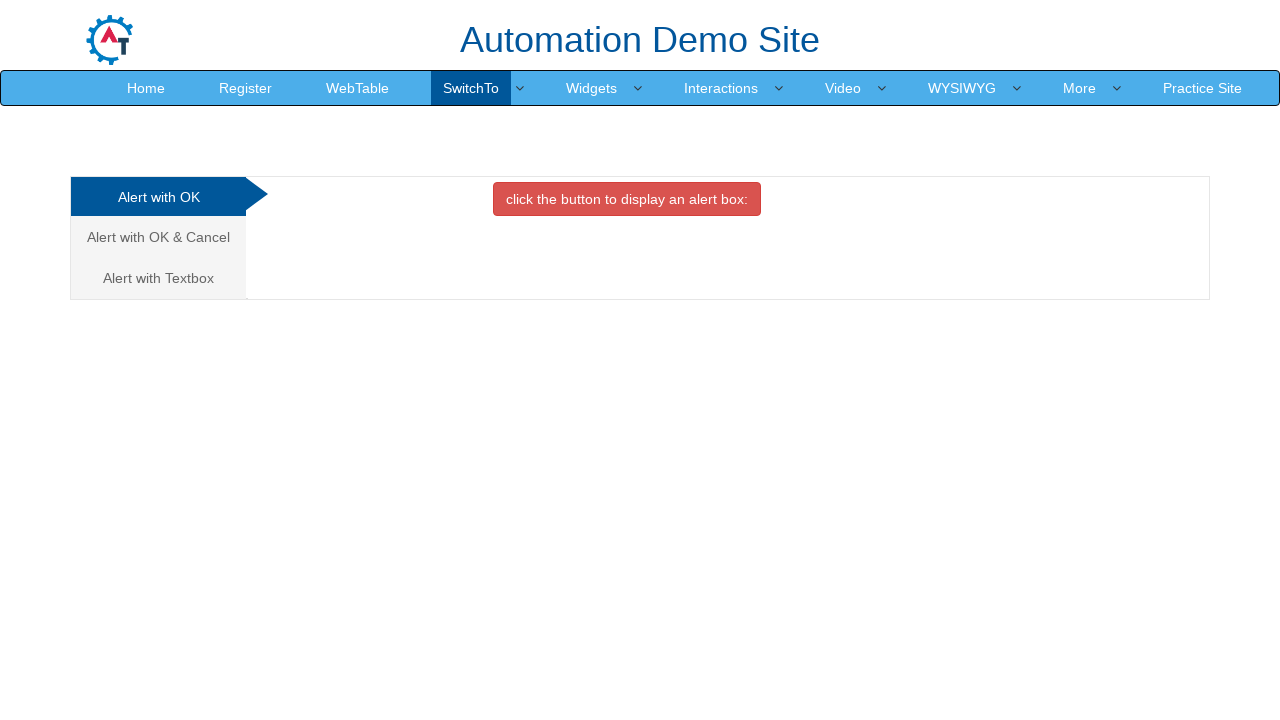

Clicked alert trigger button (btn-danger) at (627, 199) on button.btn.btn-danger
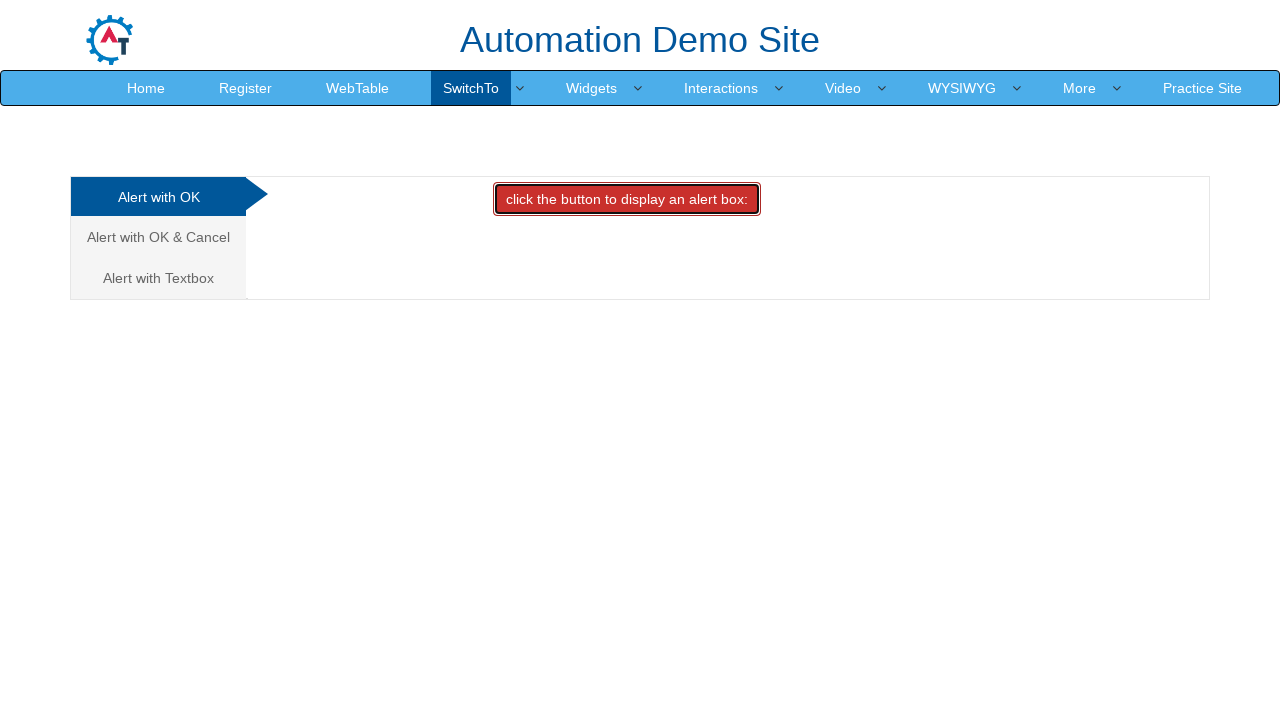

Set up dialog handler to accept alerts
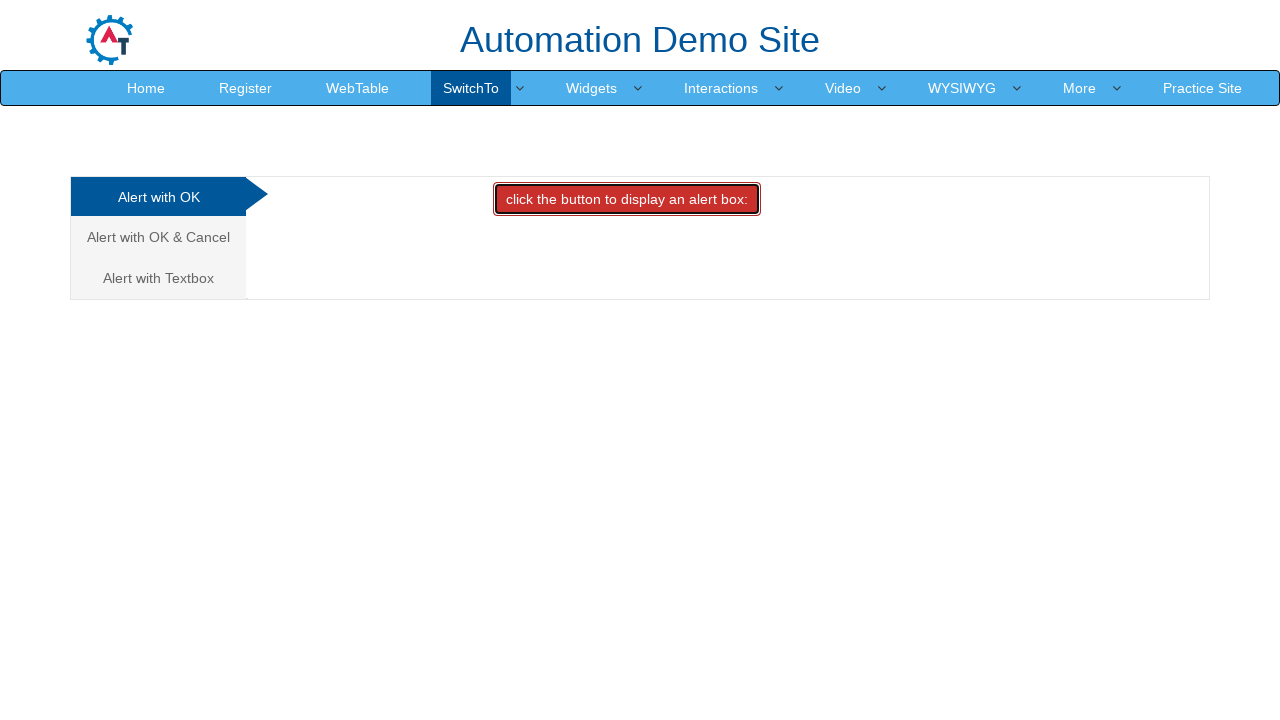

Waited 500ms for alert dialog to be processed and accepted
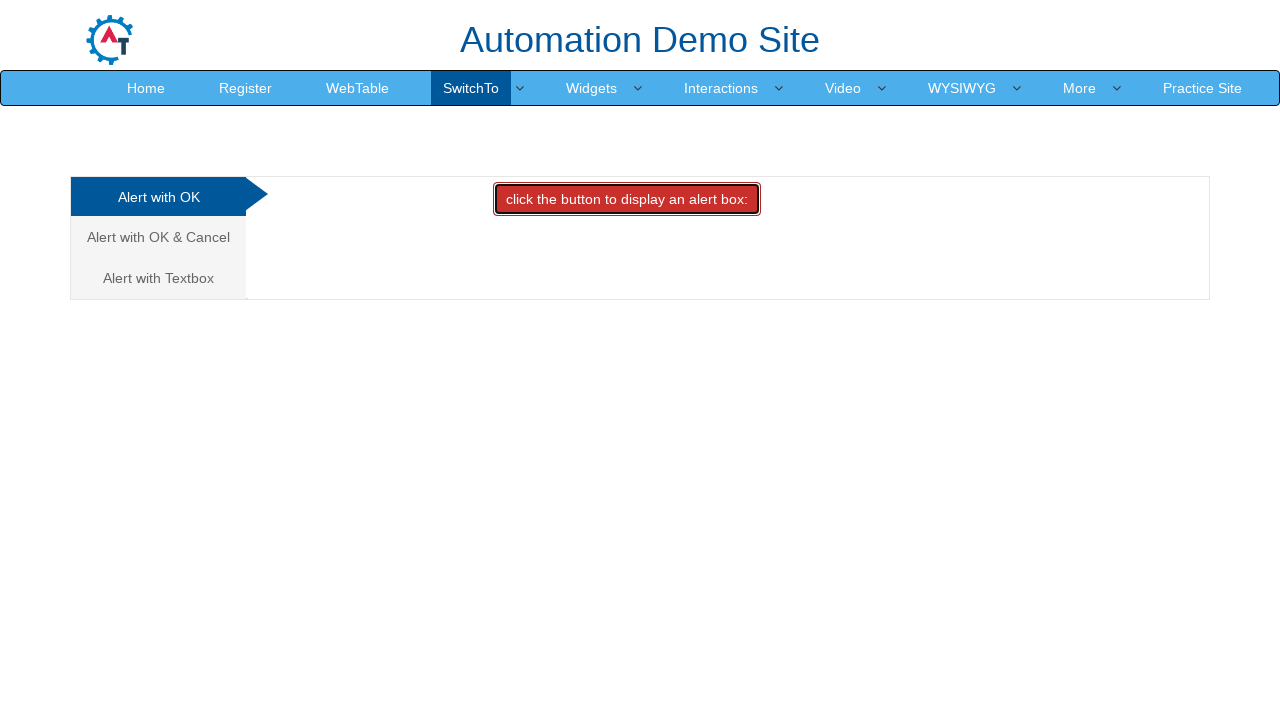

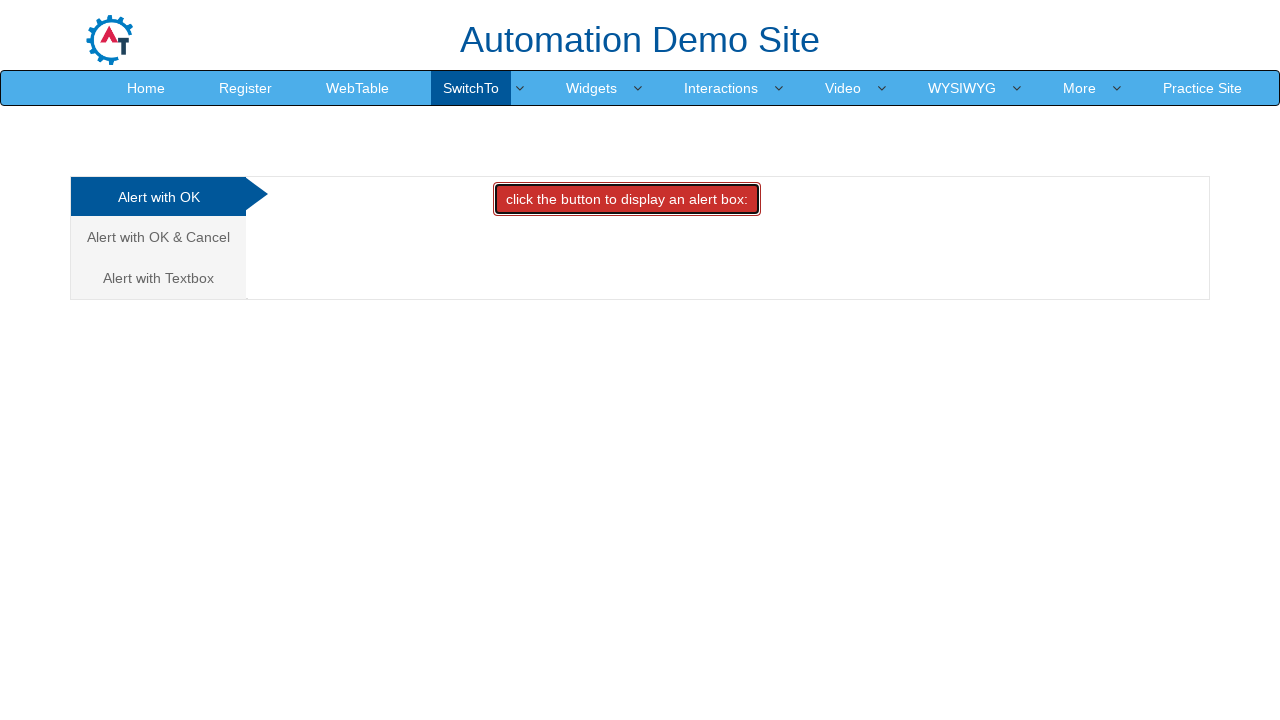